Tests that uncompleting a todo while viewing 'Completed' filter removes it from view

Starting URL: https://todomvc.com/examples/typescript-angular/#/

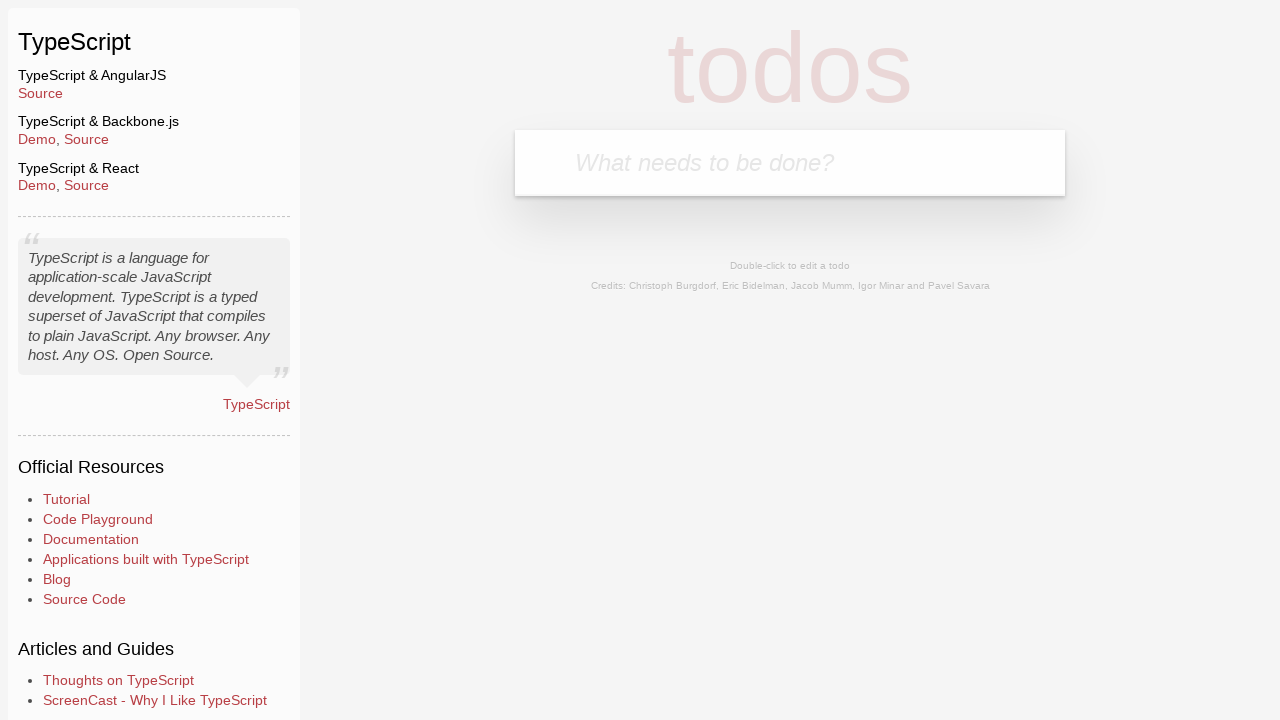

Filled new todo input with 'Example1' on .new-todo
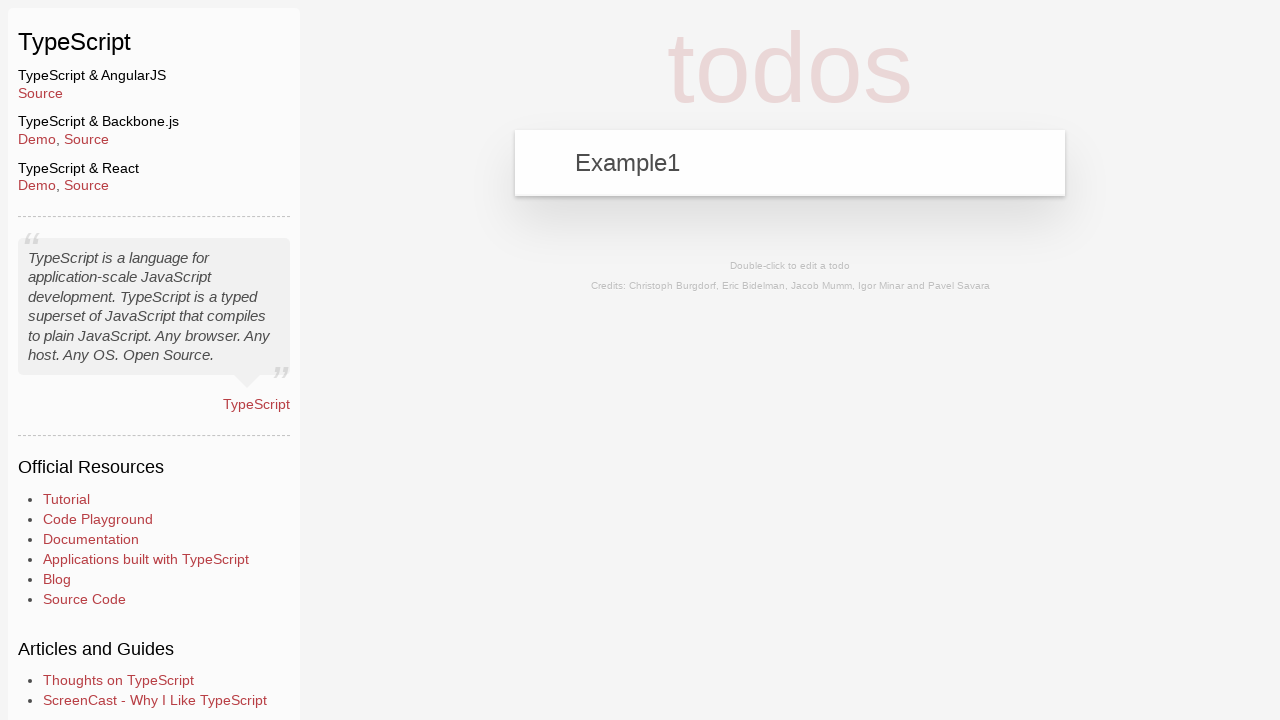

Pressed Enter to add the todo on .new-todo
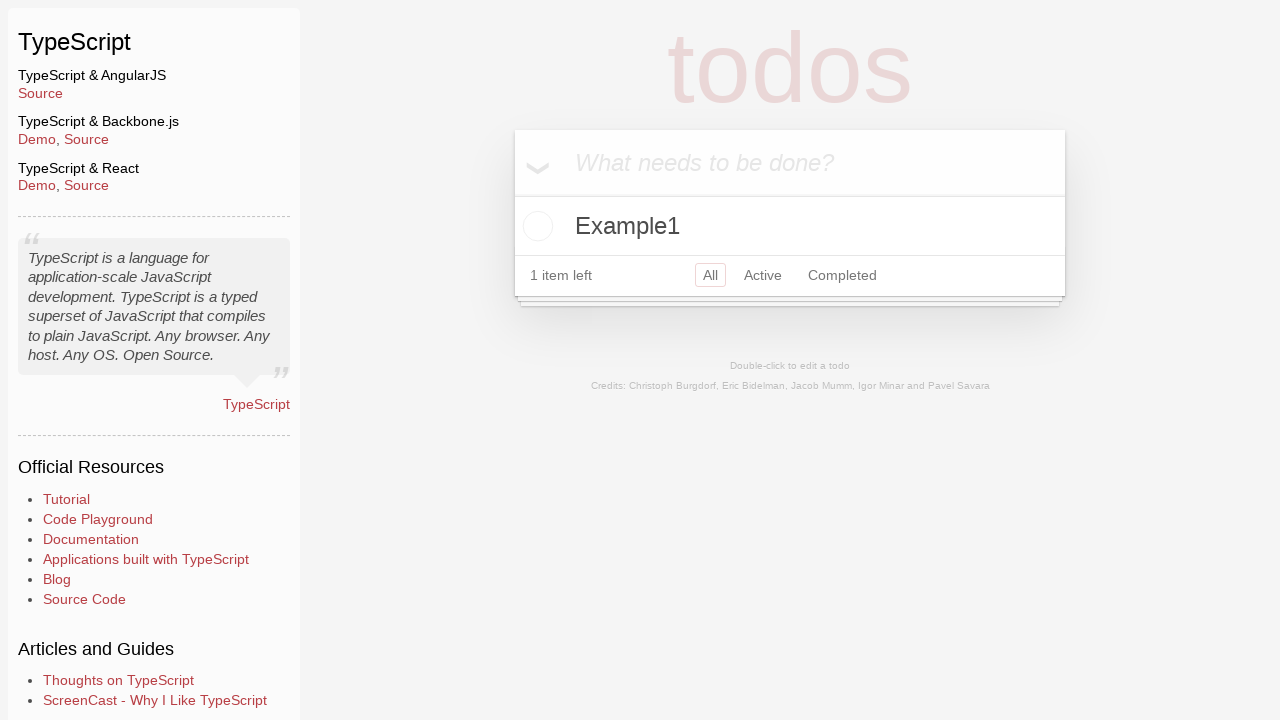

Clicked toggle to mark Example1 as completed at (535, 226) on li:has-text('Example1') .toggle
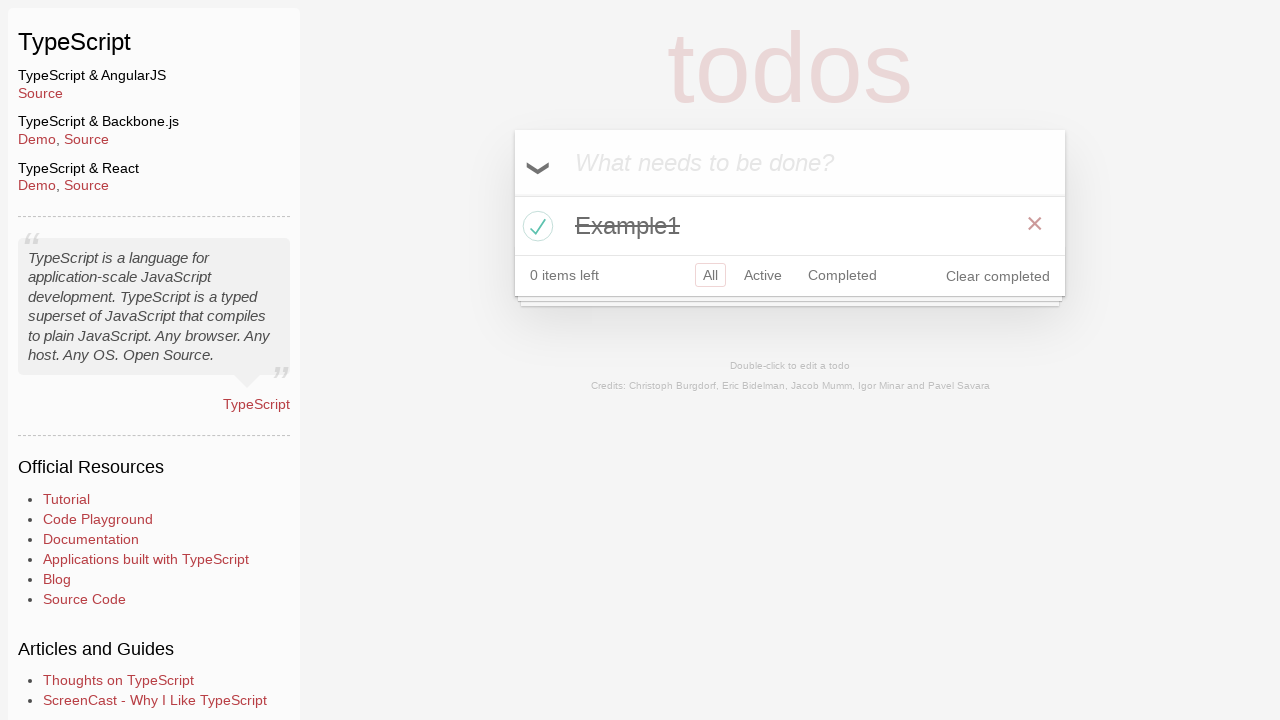

Clicked Completed filter button at (842, 275) on a[href='#/completed']
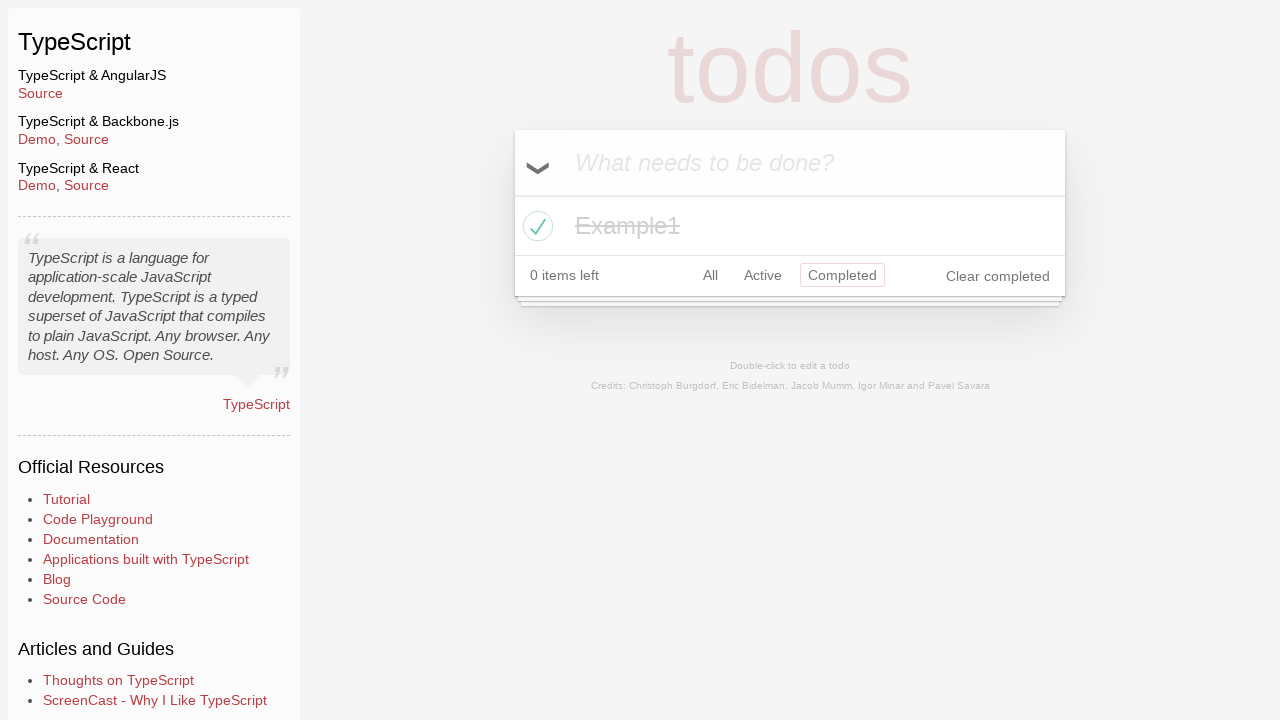

Clicked toggle to mark Example1 as active again at (535, 226) on li:has-text('Example1') .toggle
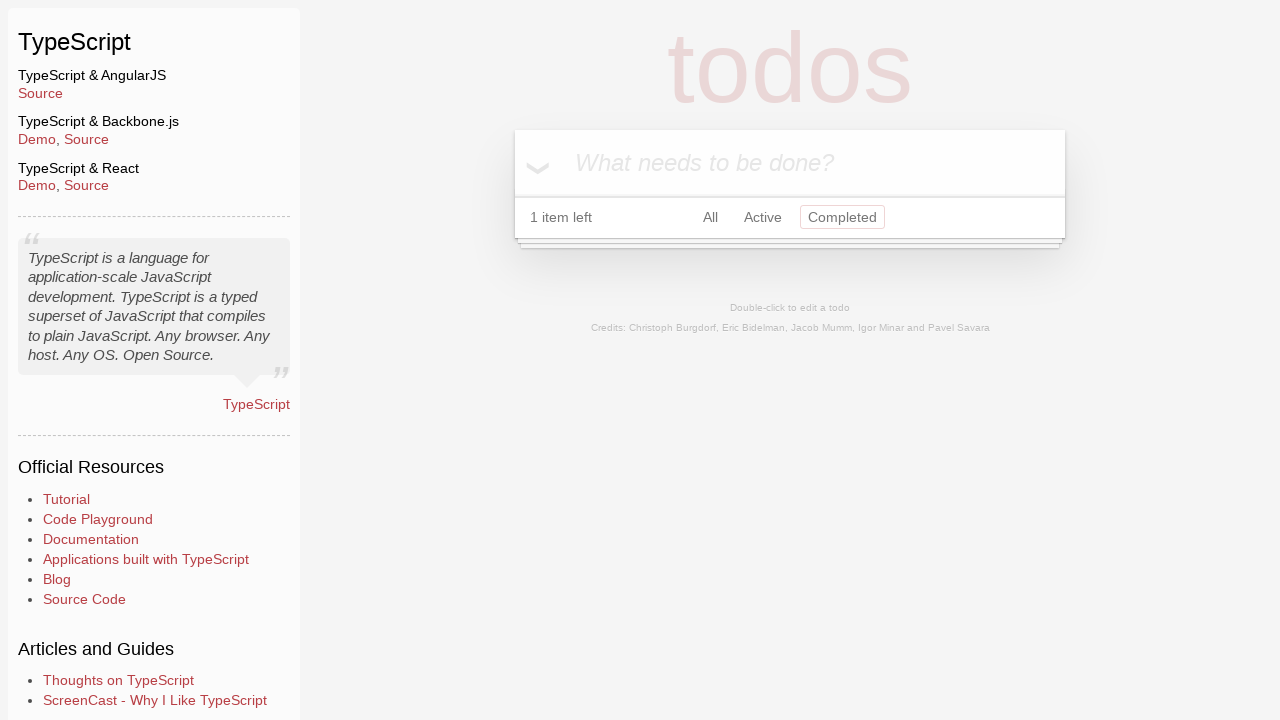

Waited for the list to update after toggling todo state
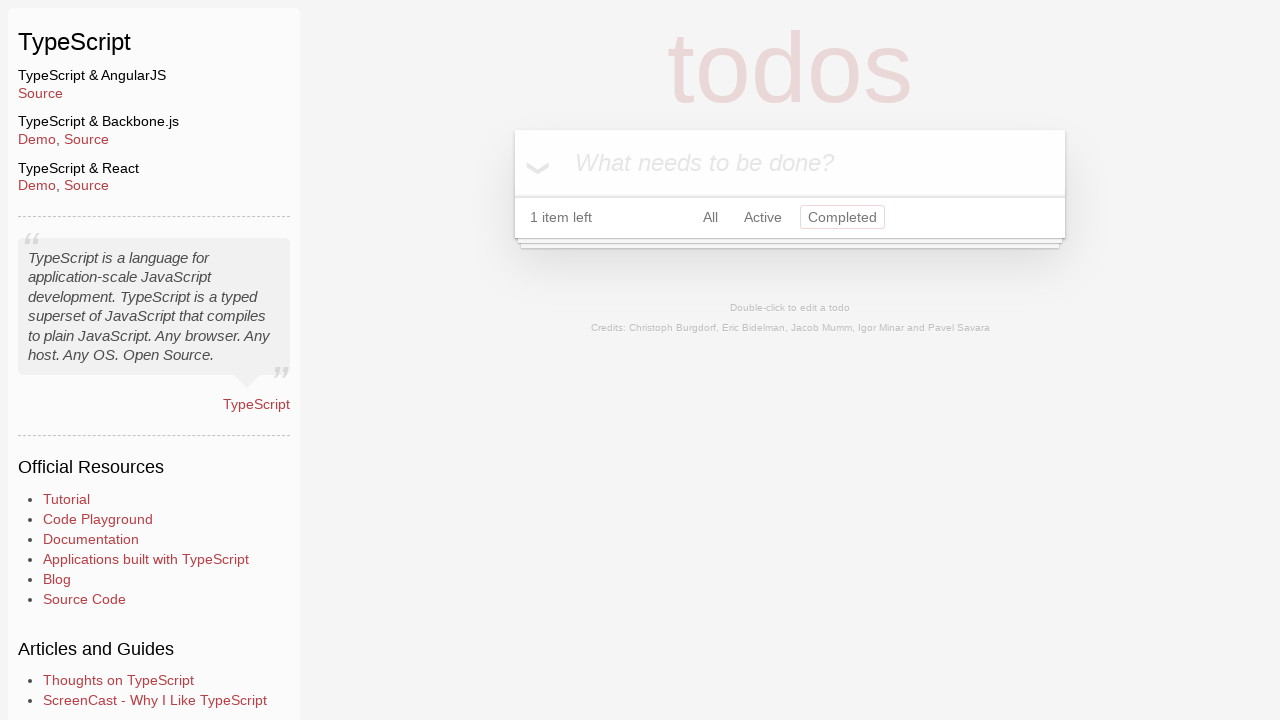

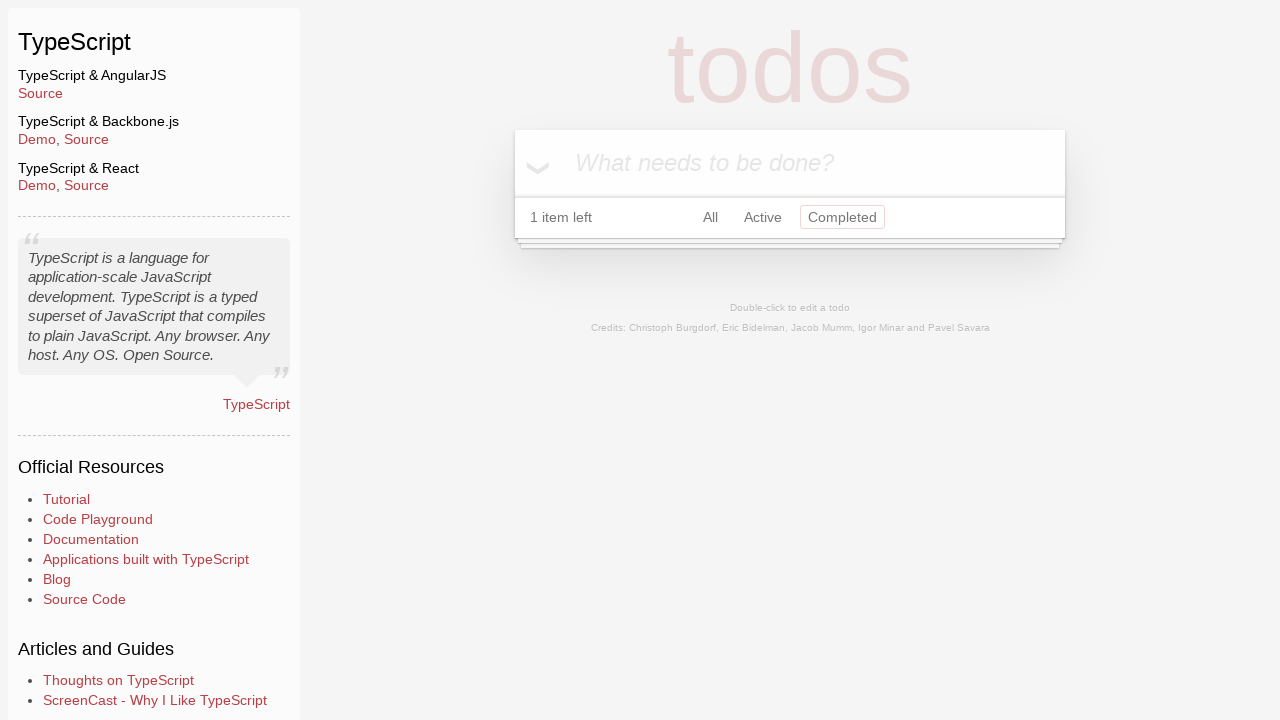